Tests iframe and alert handling by switching to an iframe, clicking a button that triggers an alert, and accepting the alert

Starting URL: https://www.w3schools.com/jsref/tryit.asp?filename=tryjsref_alert

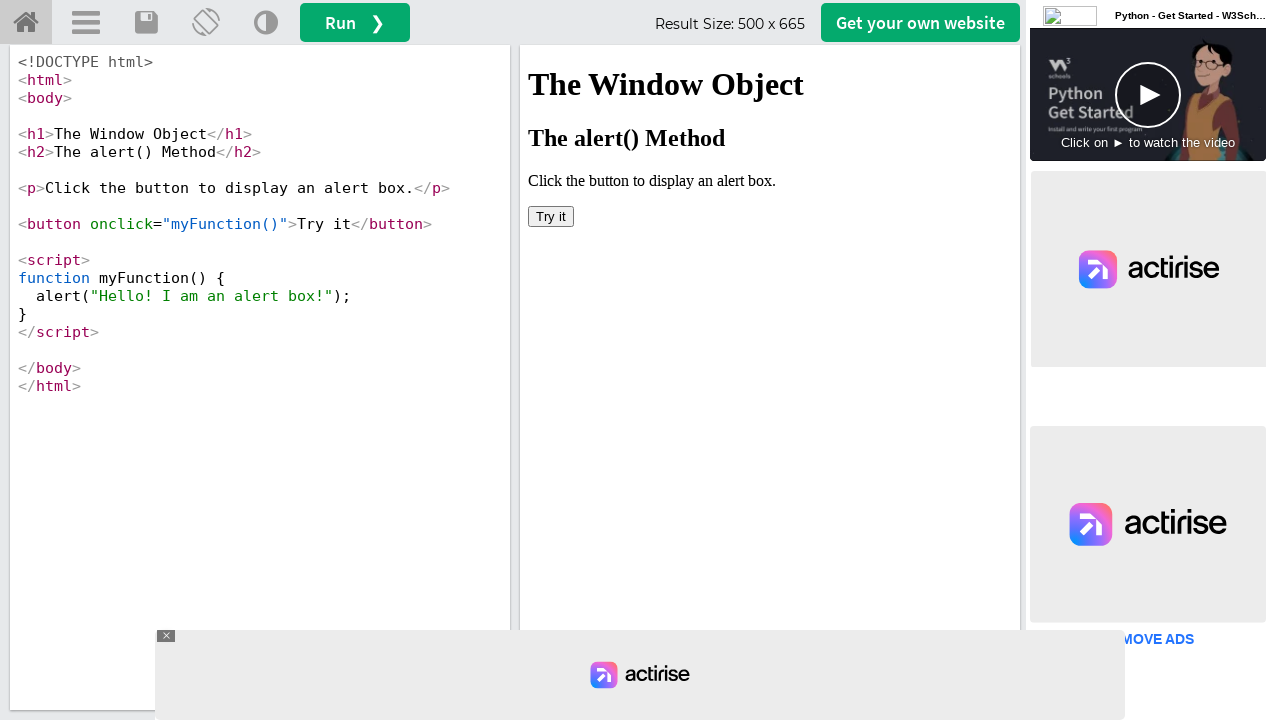

Switched to iframe named 'iframeResult'
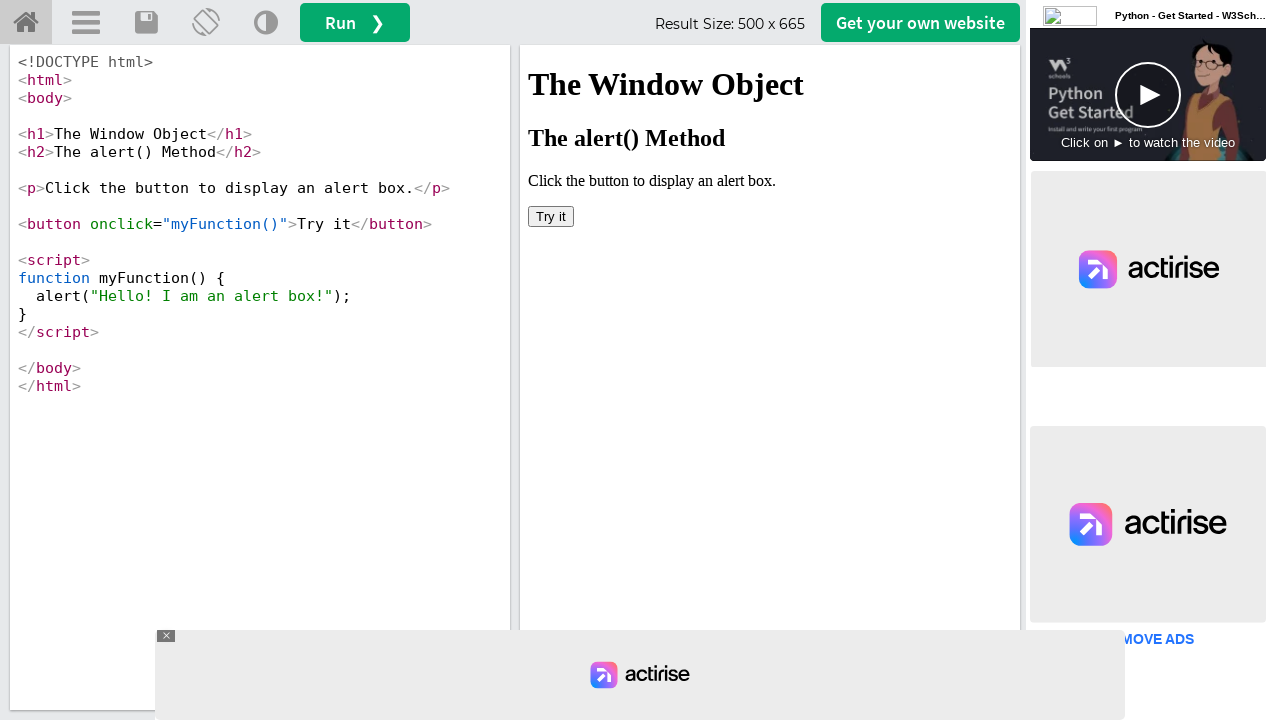

Clicked the 'Try it' button inside the iframe at (551, 216) on xpath=//button[text()='Try it']
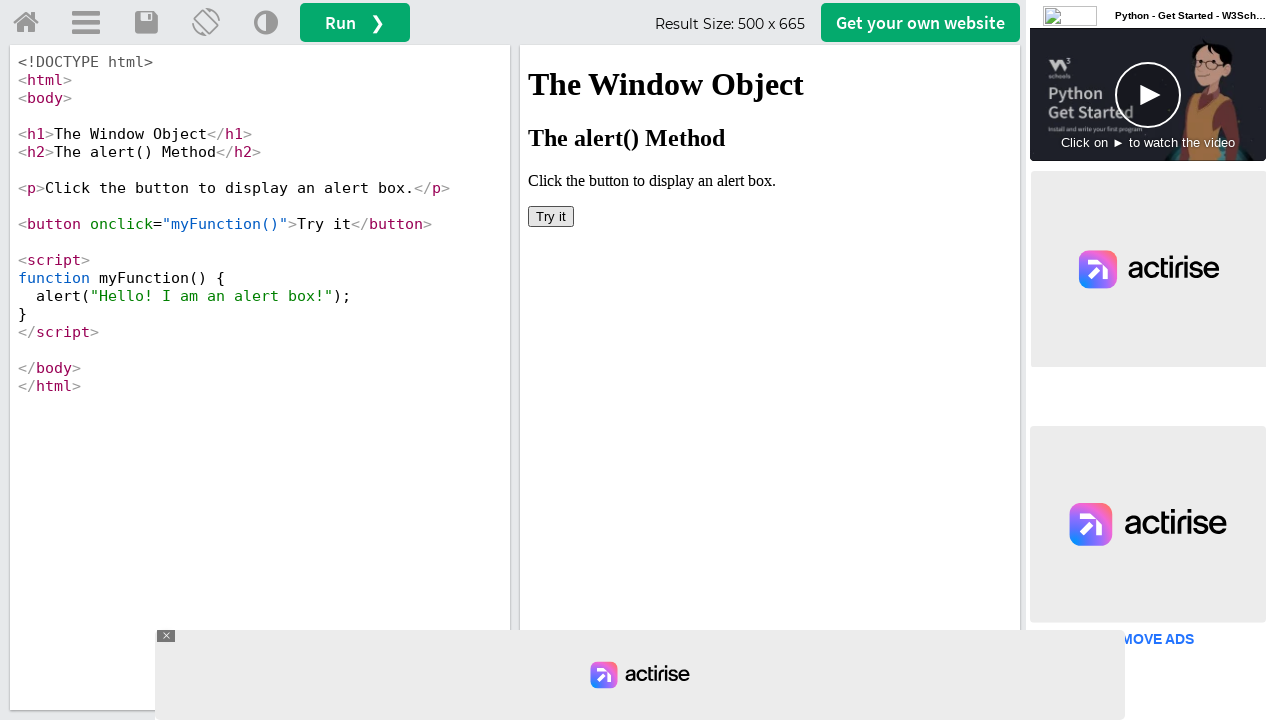

Set up alert dialog handler to accept alerts
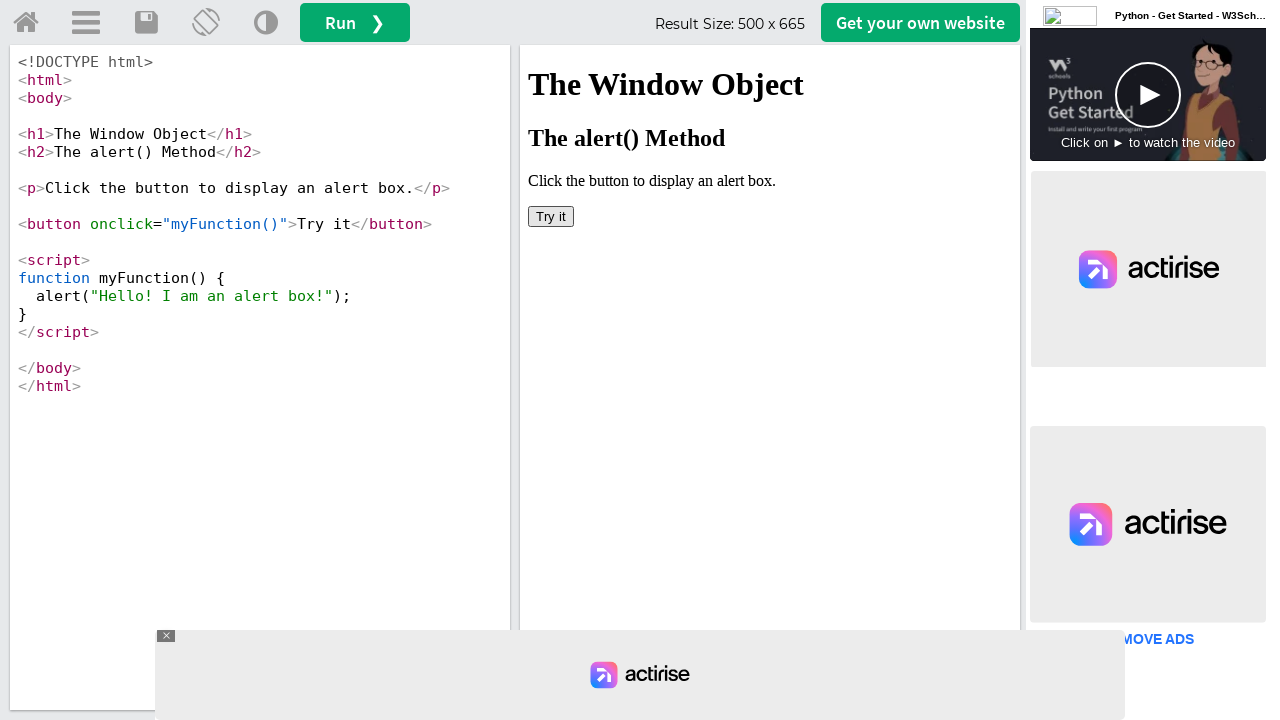

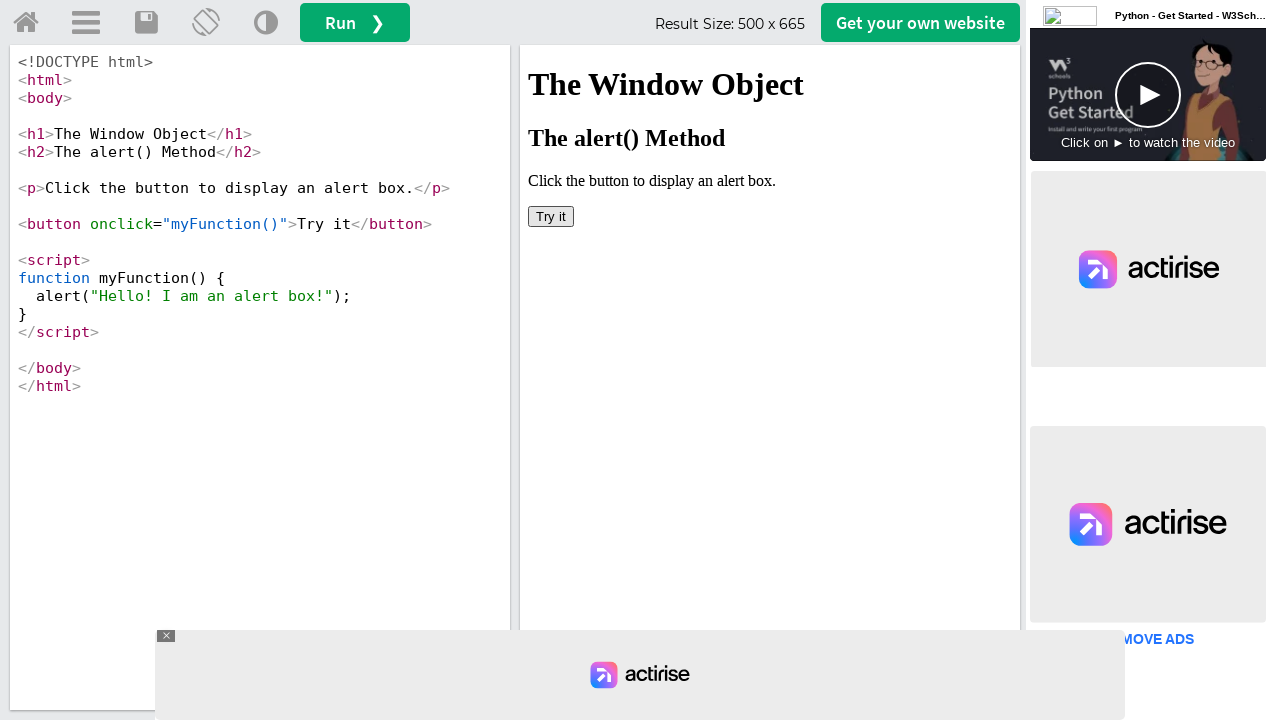